Tests right-click context menu functionality by right-clicking on an element, iterating through context menu options, clicking on "Copy", and handling the resulting alert dialog.

Starting URL: http://swisnl.github.io/jQuery-contextMenu/demo.html

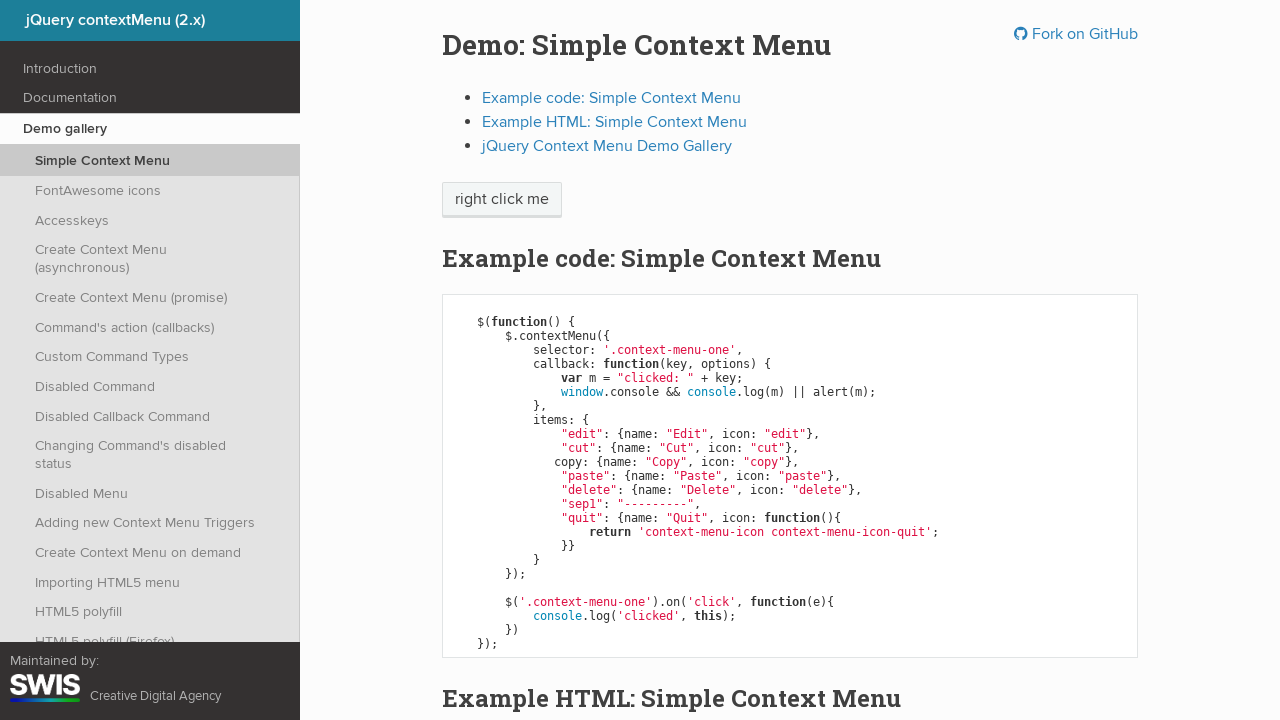

Located the 'right click me' element
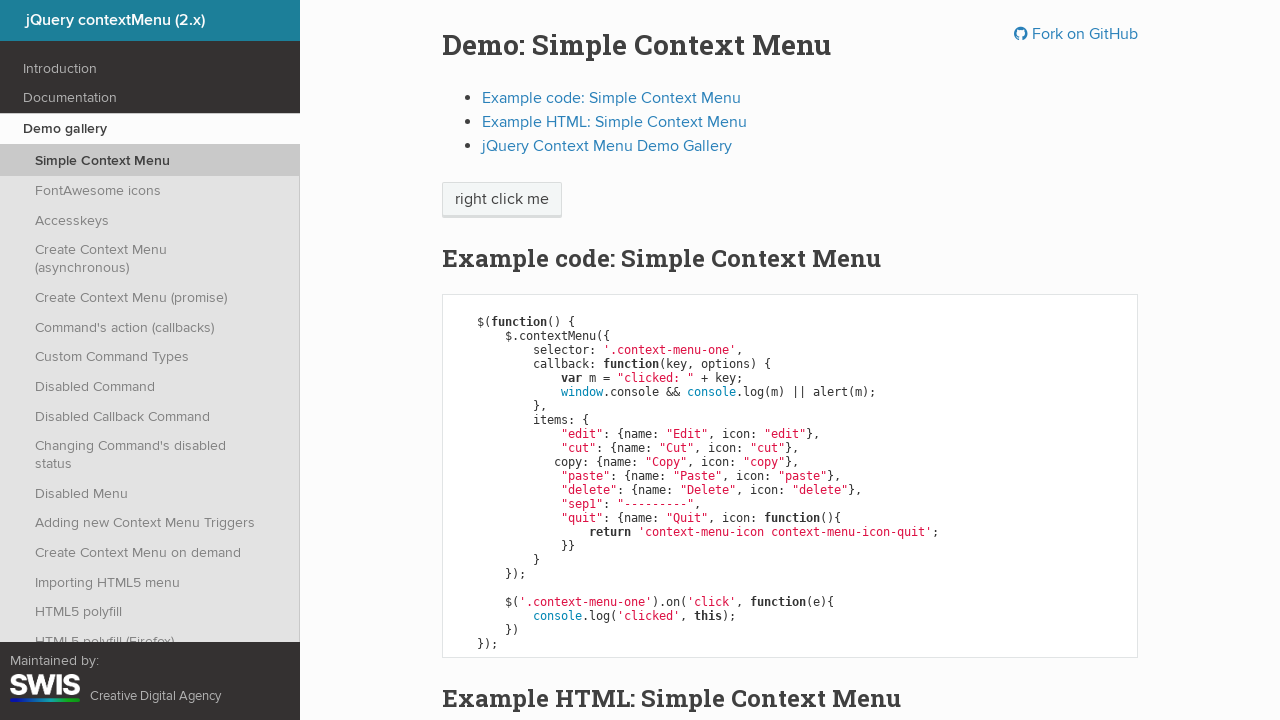

Right-clicked on the target element at (502, 200) on xpath=//span[text()='right click me']
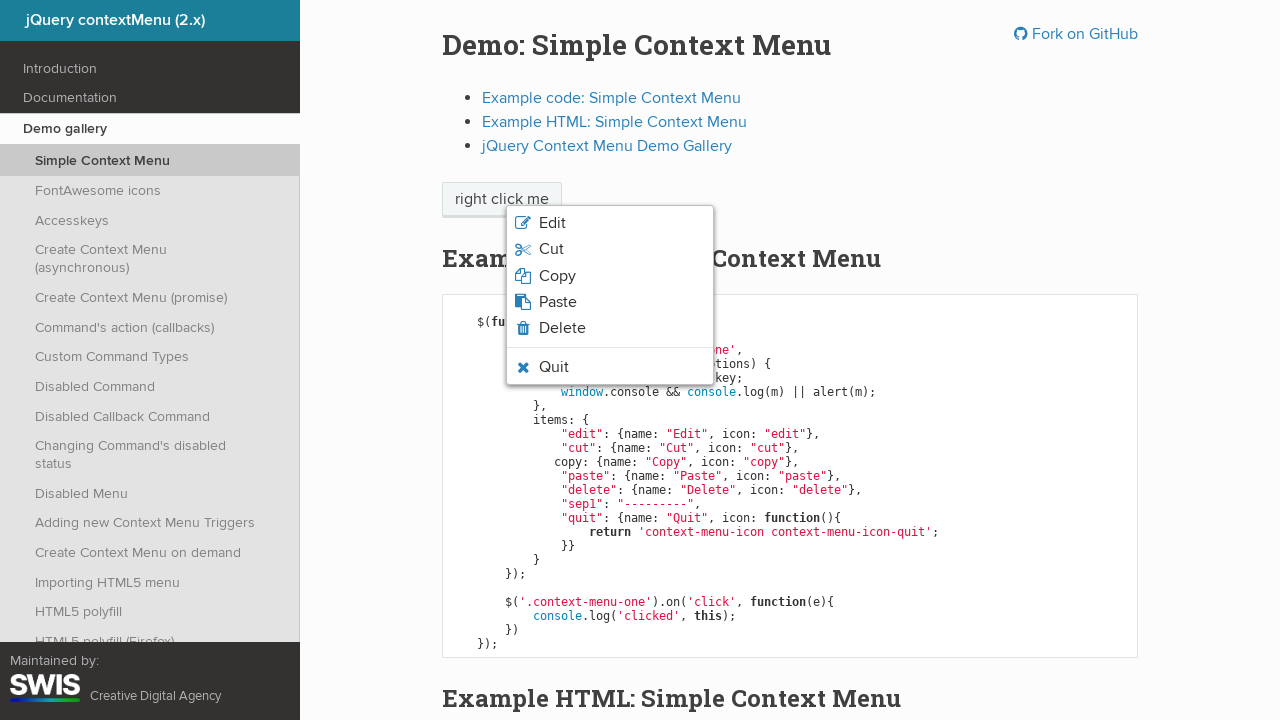

Context menu appeared
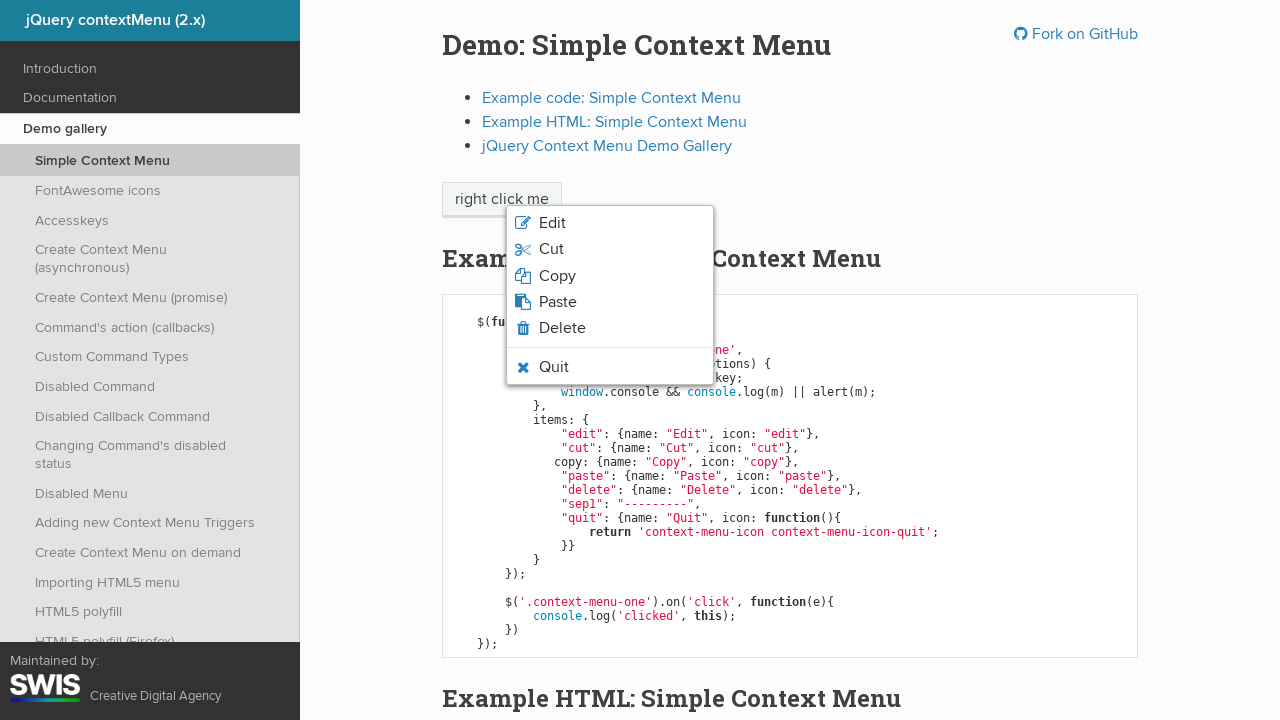

Context menu items count: 6
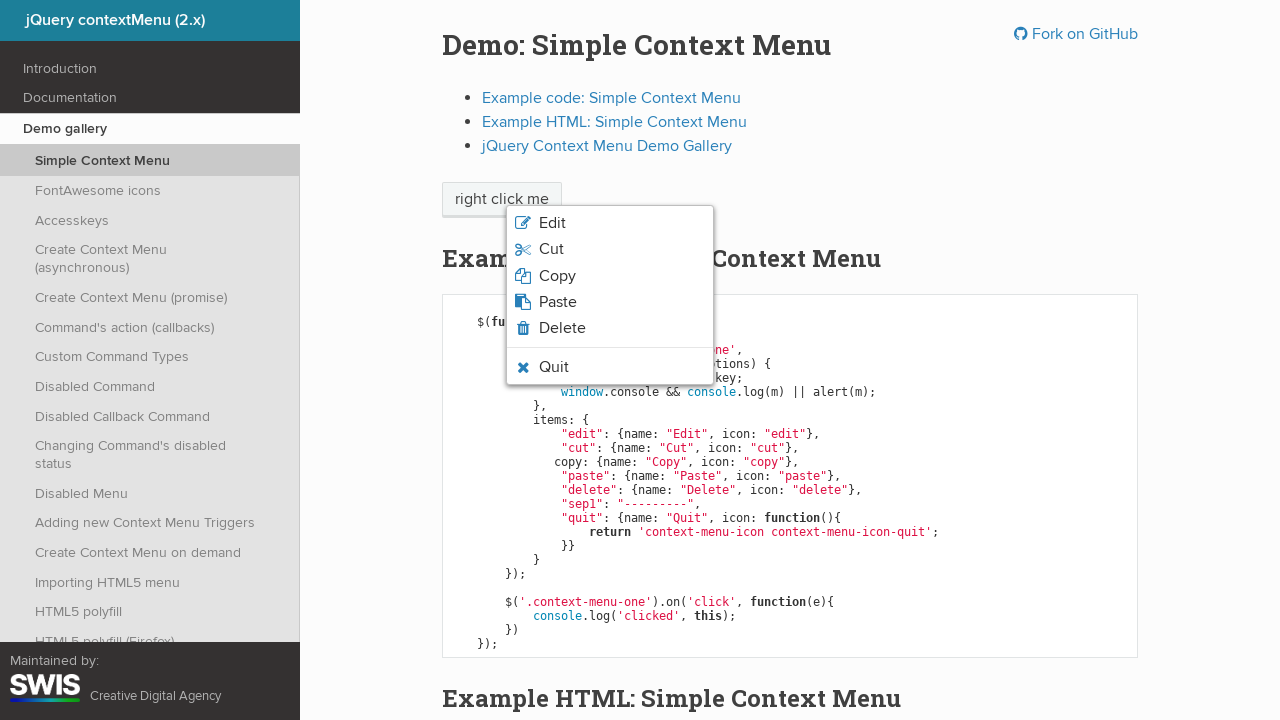

Clicked on 'Copy' menu item at (557, 276) on ul.context-menu-list span >> nth=2
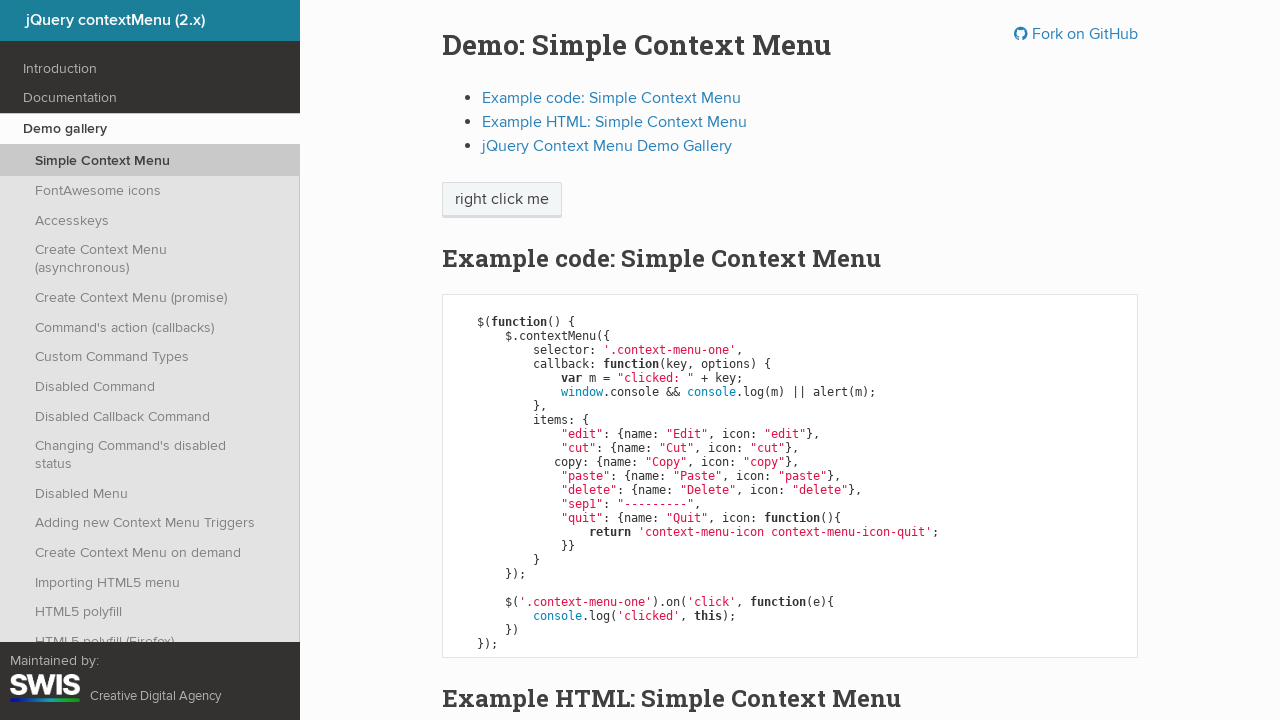

Set up dialog handler for alert
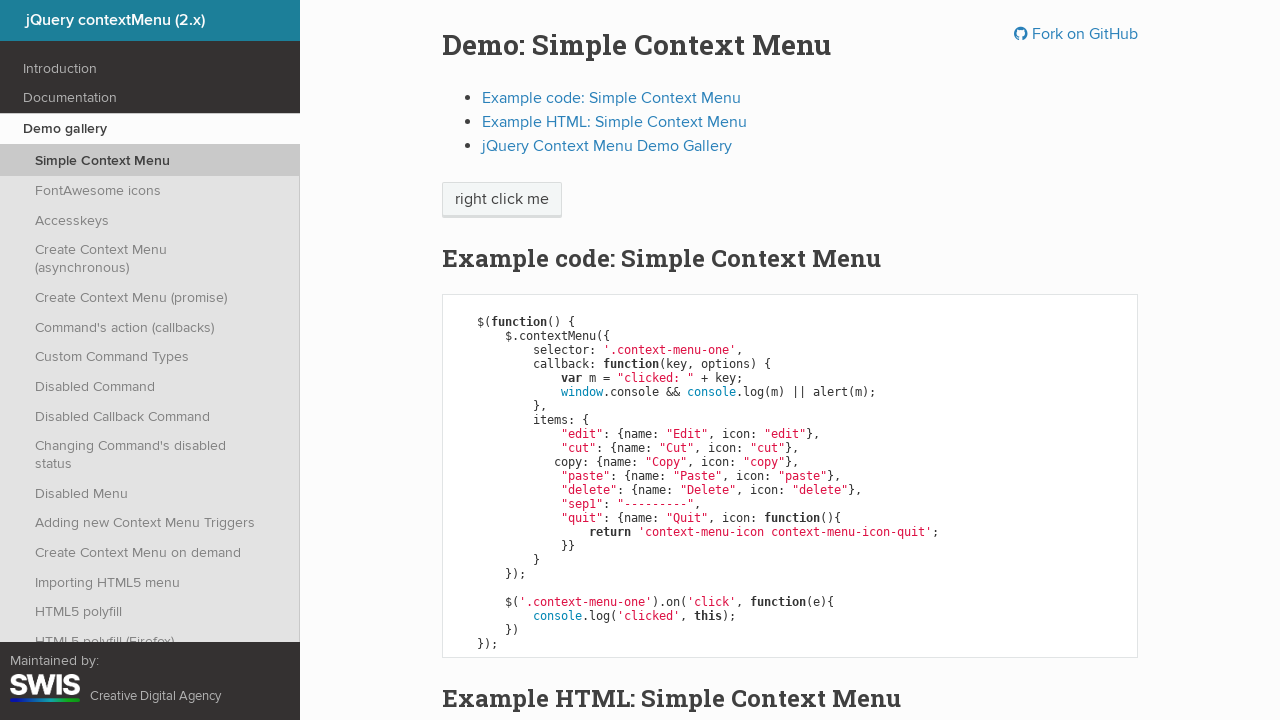

Alert dialog processed and accepted
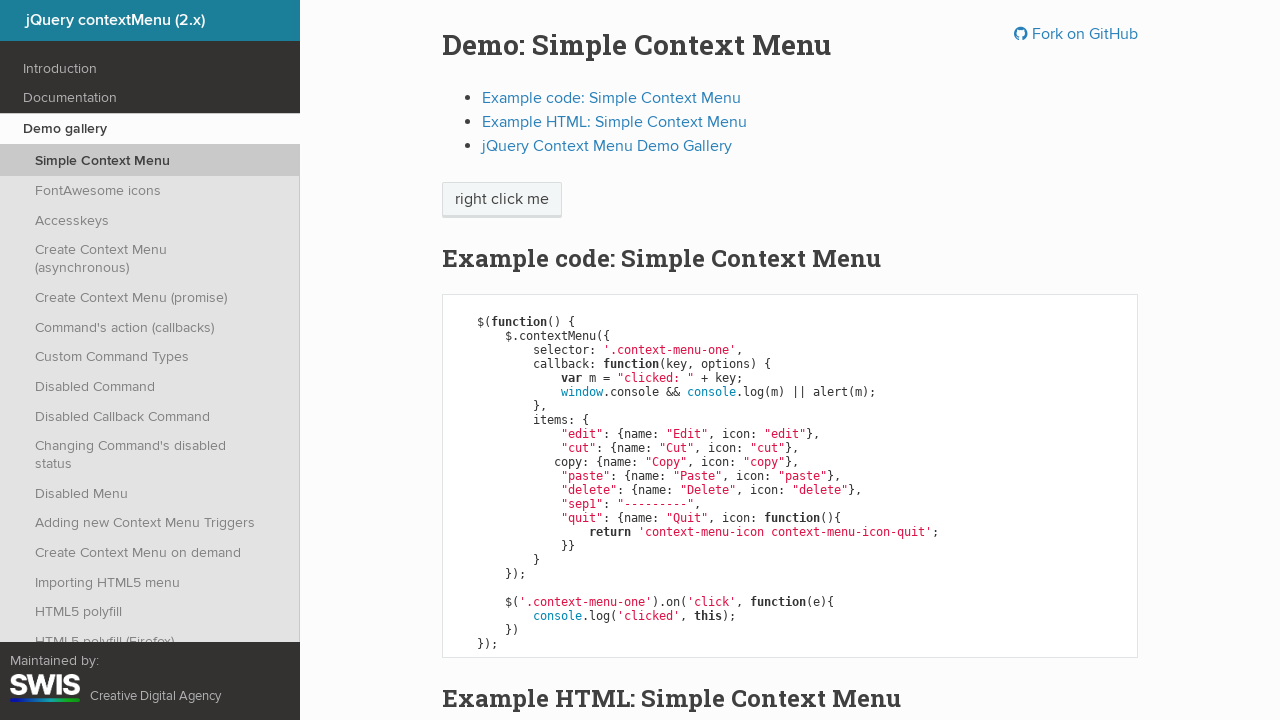

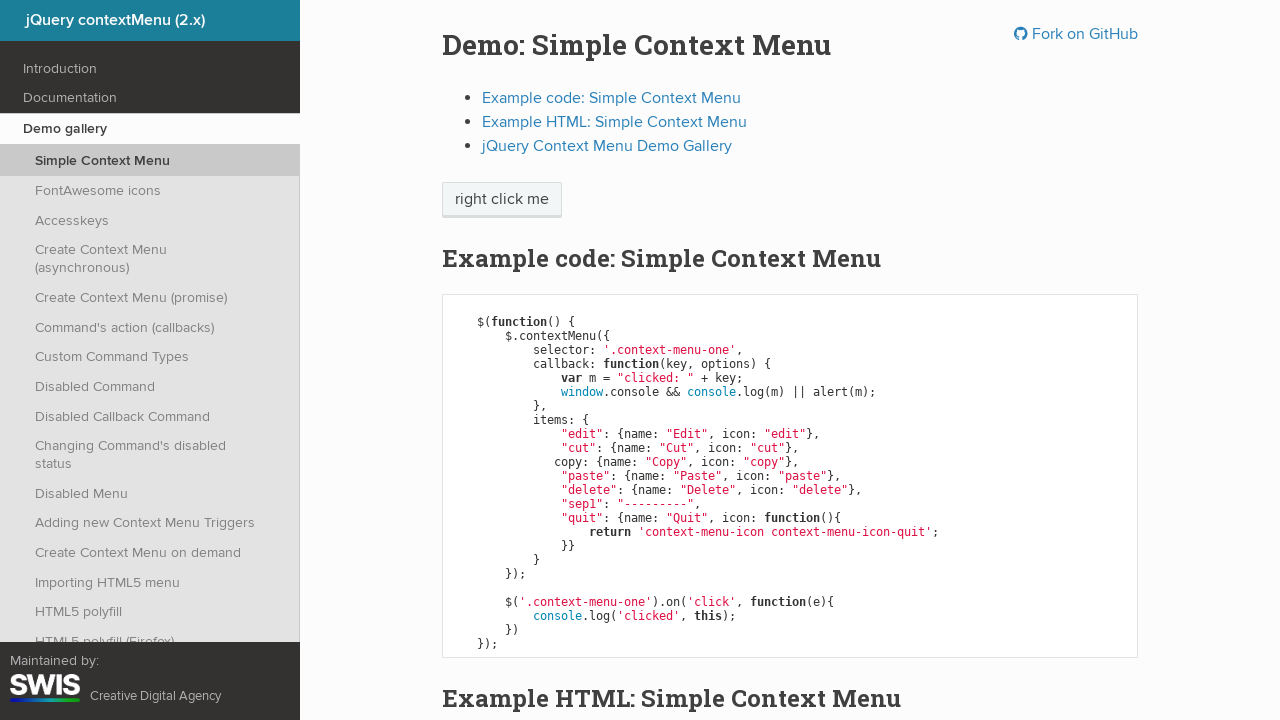